Tests a contact form by filling in first name, last name, email, mobile number, and company fields, then submitting the form and accepting the confirmation alert.

Starting URL: http://only-testing-blog.blogspot.in/2014/05/form.html

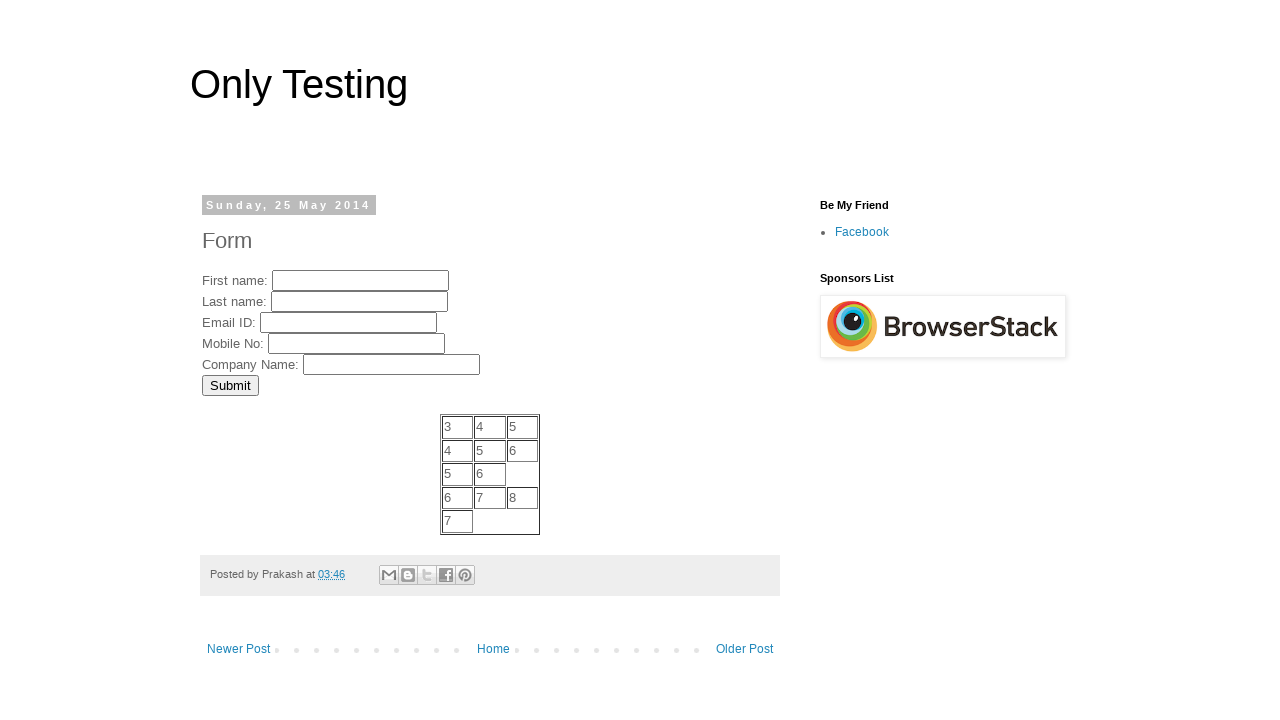

Filled first name field with 'Jennifer' on input[name='FirstName']
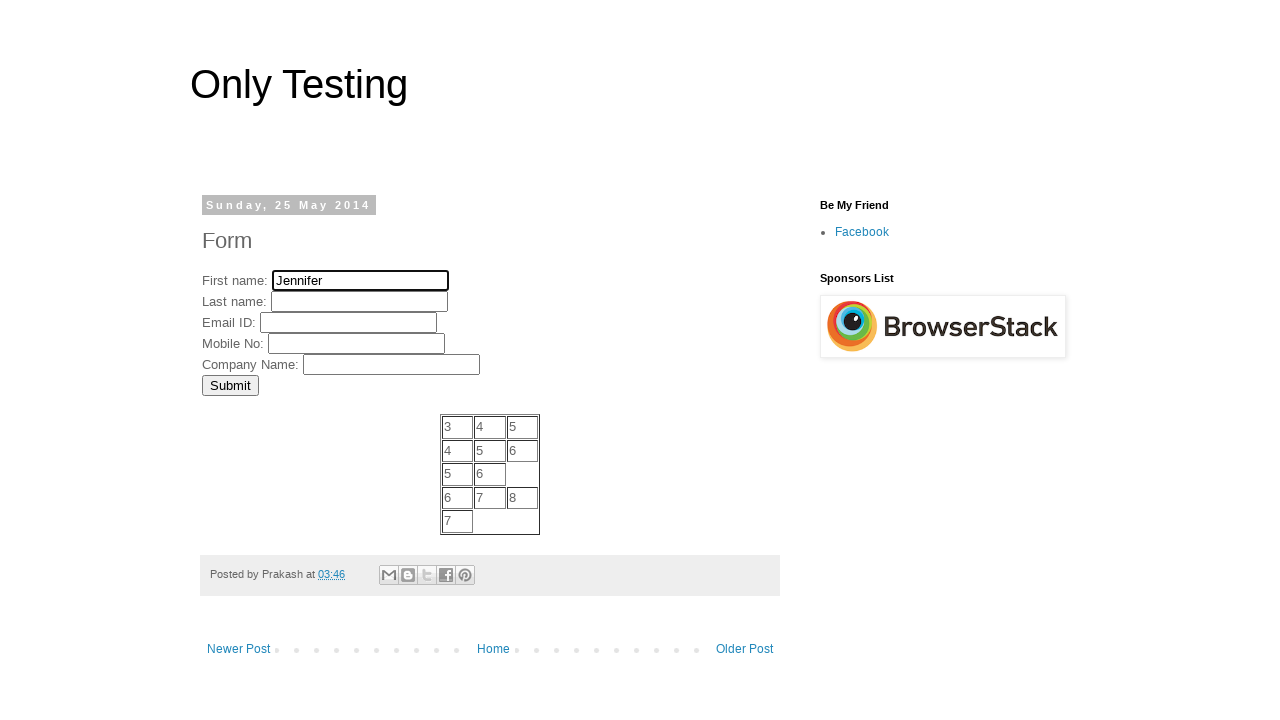

Filled last name field with 'Morrison' on input[name='LastName']
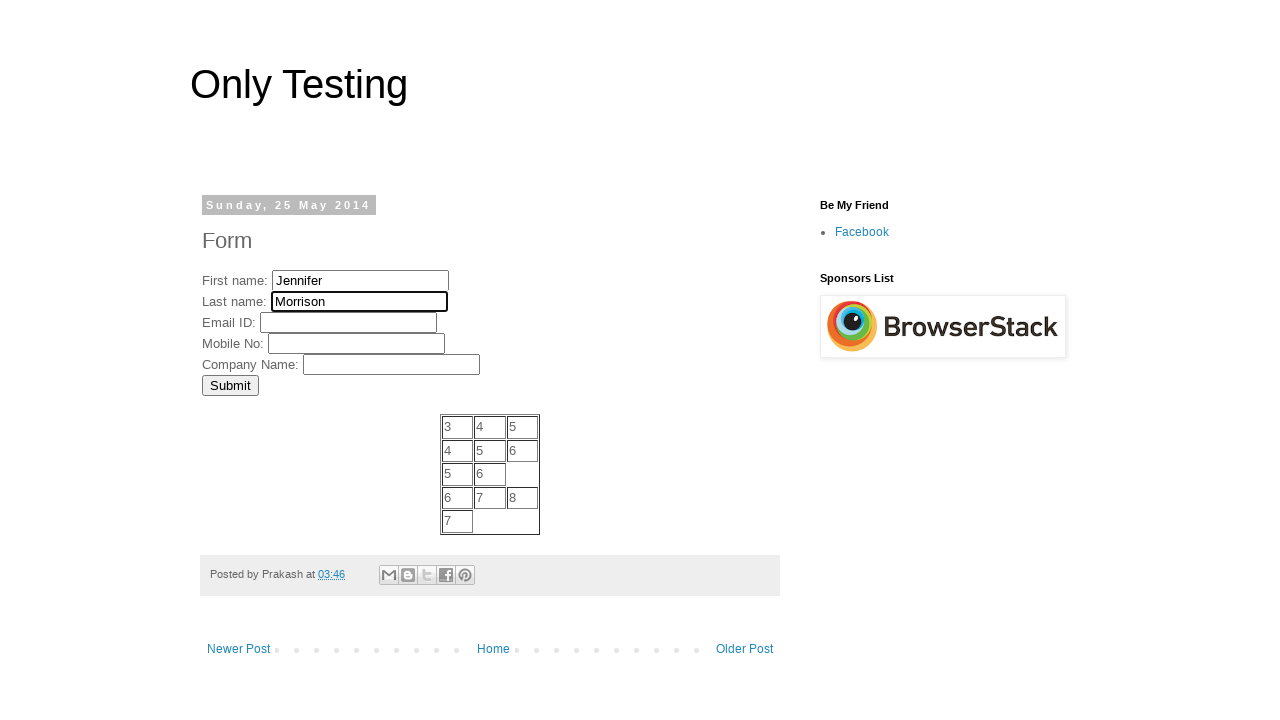

Filled email field with 'jennifer.morrison@testmail.com' on input[name='EmailID']
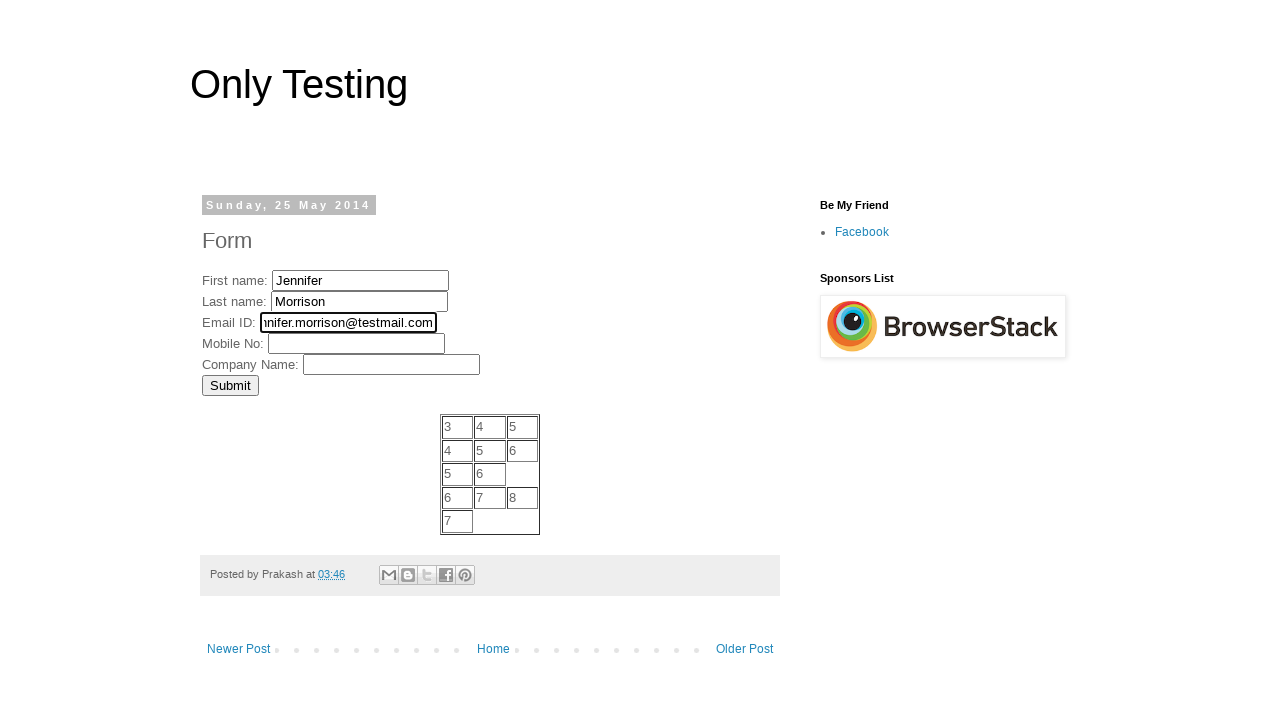

Filled mobile number field with '5551234567' on input[name='MobNo']
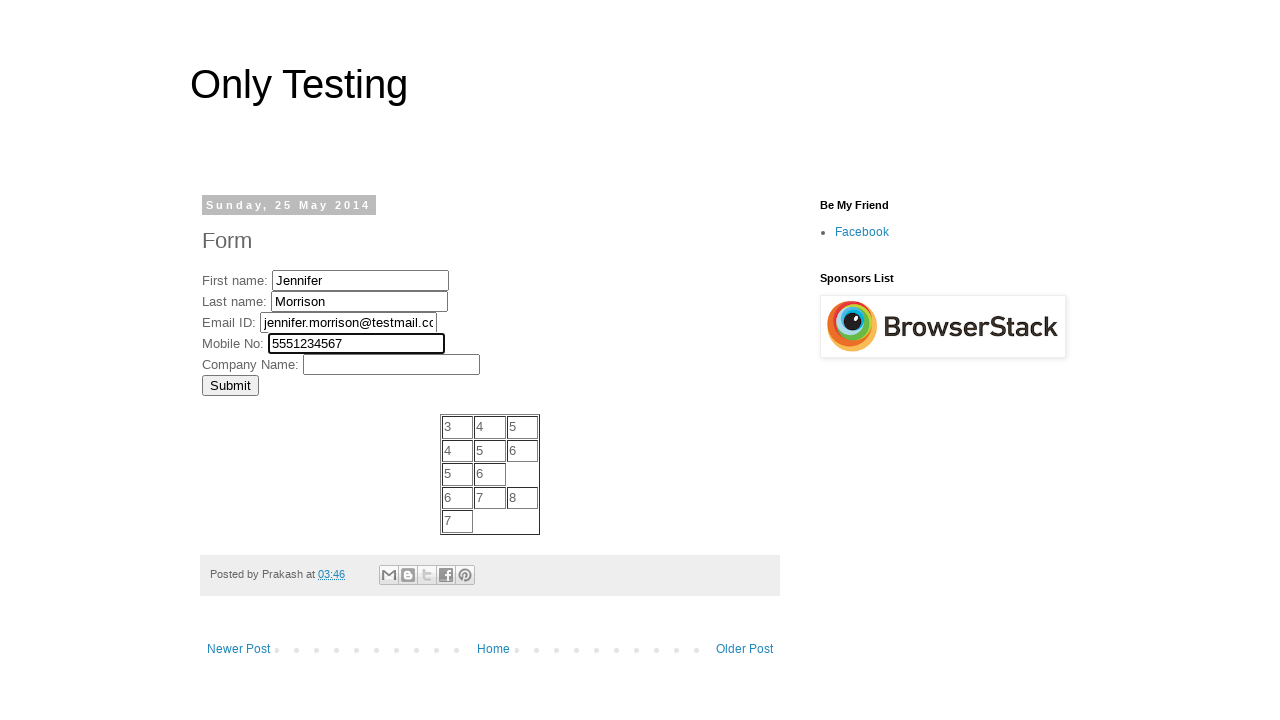

Filled company field with 'Acme Technologies' on input[name='Company']
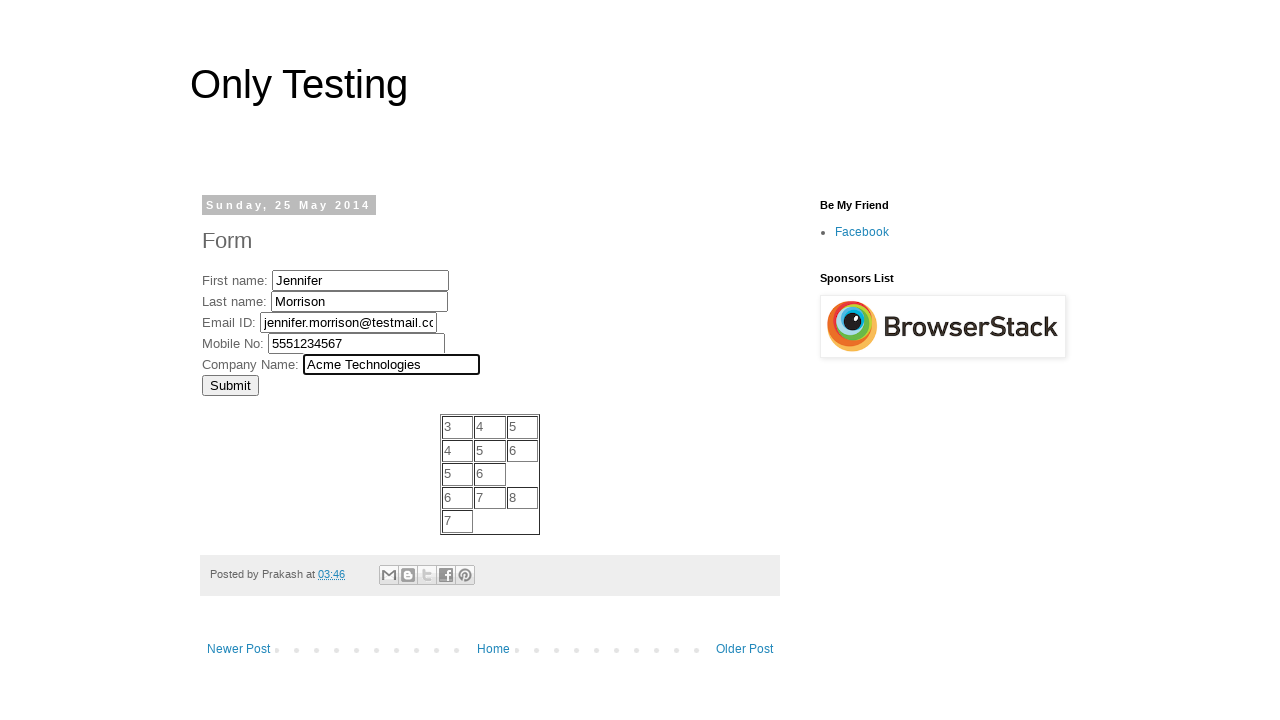

Clicked submit button to submit the form at (230, 385) on input[value='Submit']
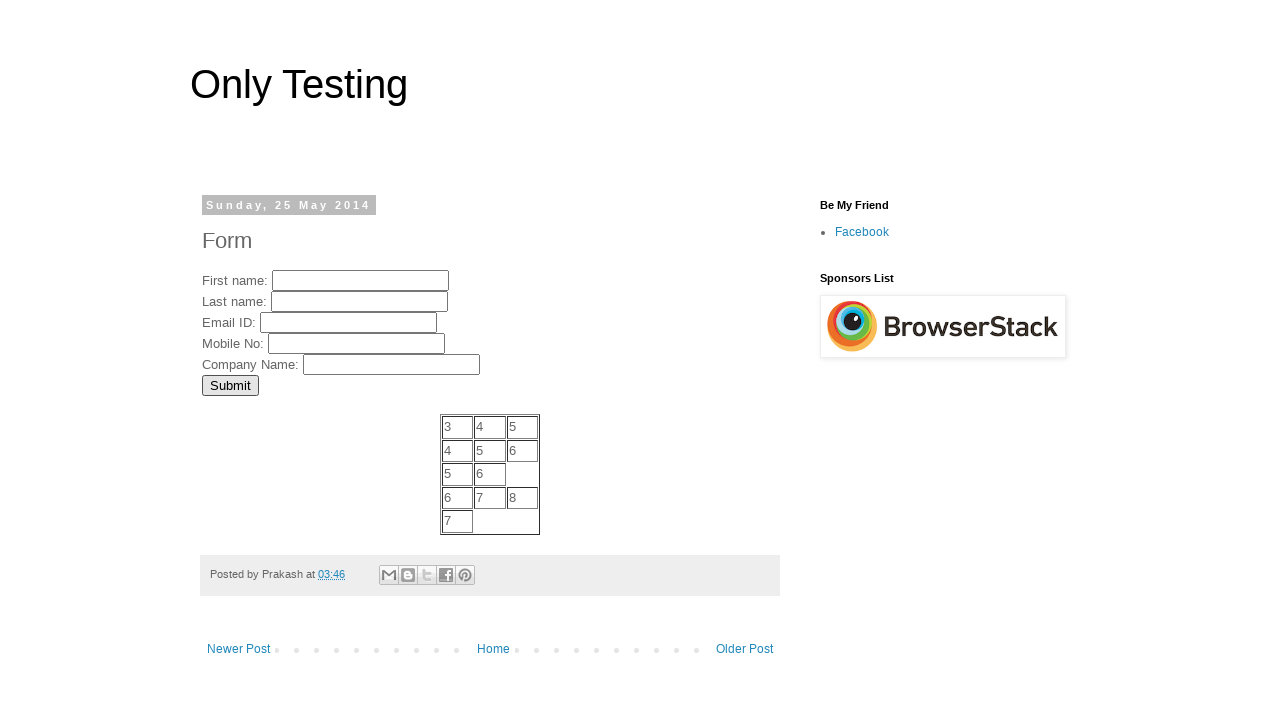

Set up dialog handler to accept confirmation alert
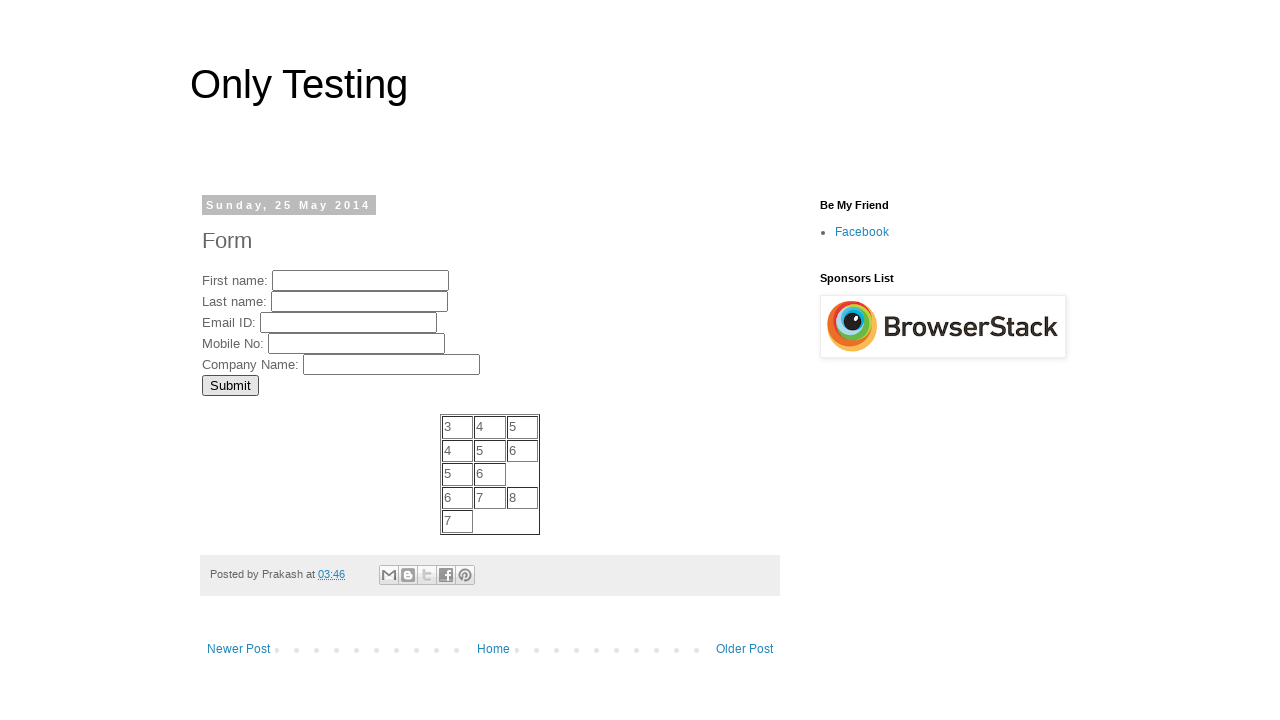

Waited for alert dialog to appear and be accepted
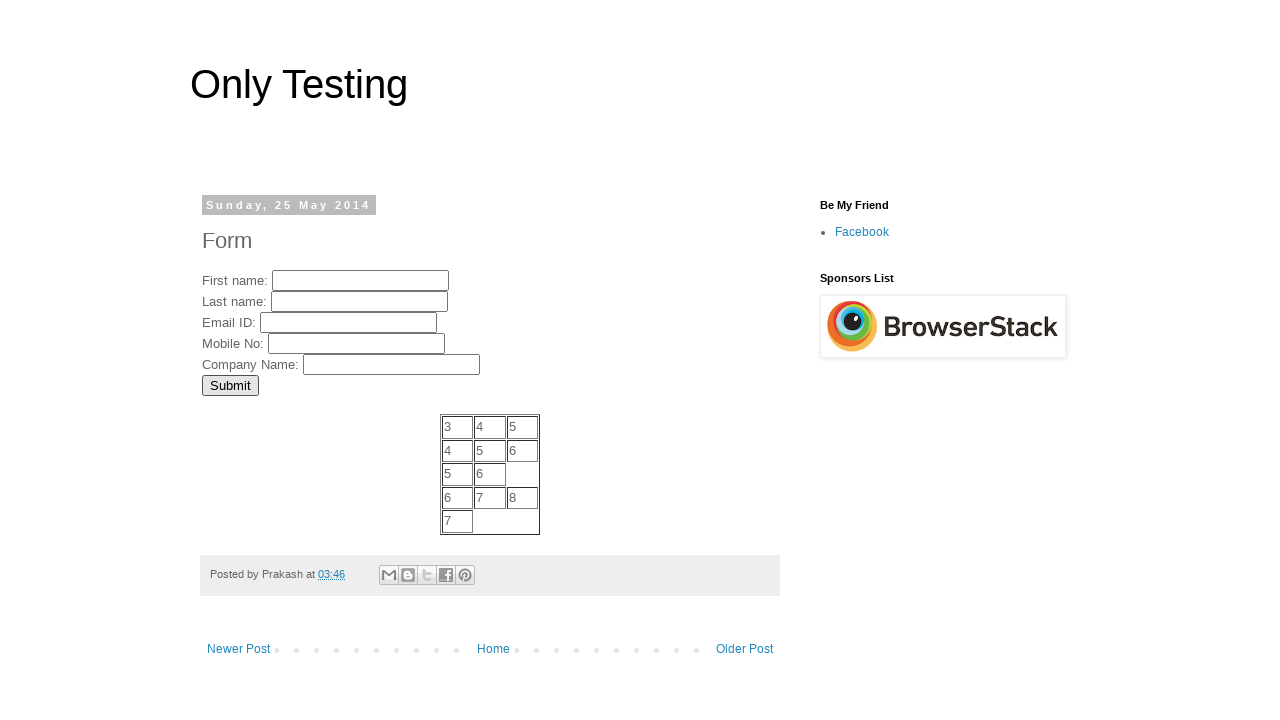

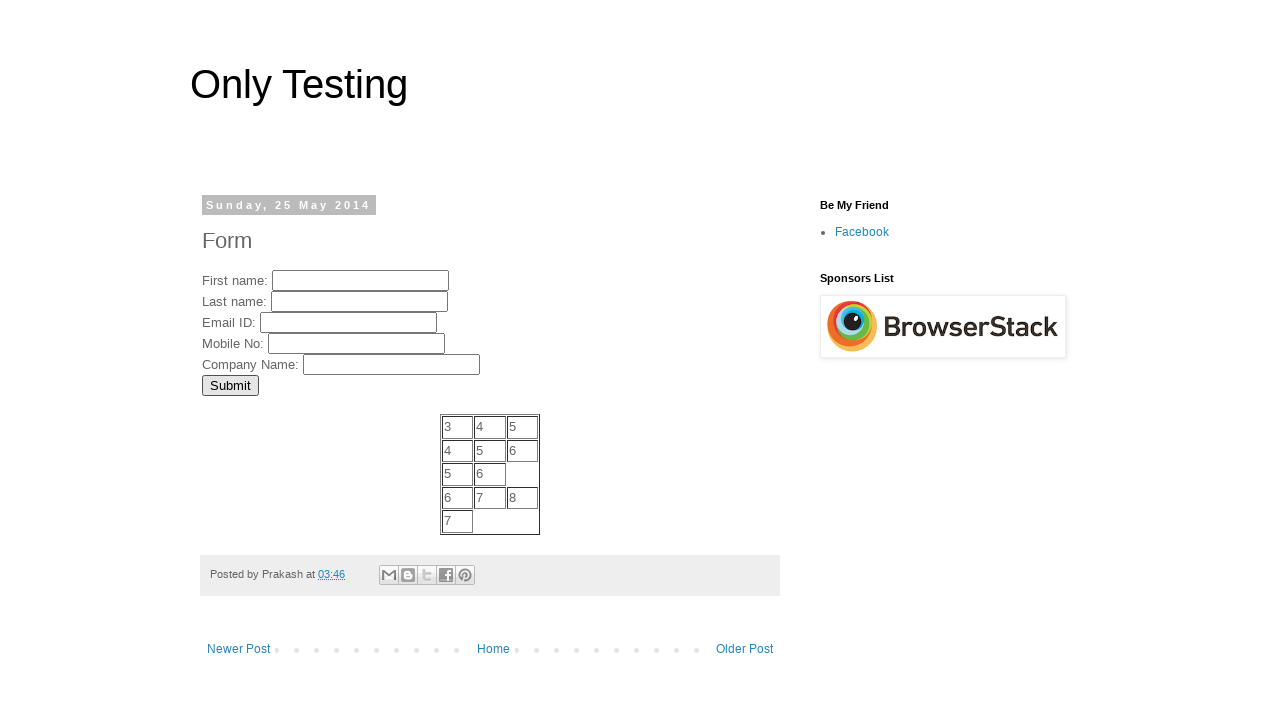